Tests the store search functionality by entering a search query into the search field

Starting URL: https://kodilla.com/pl/test/store

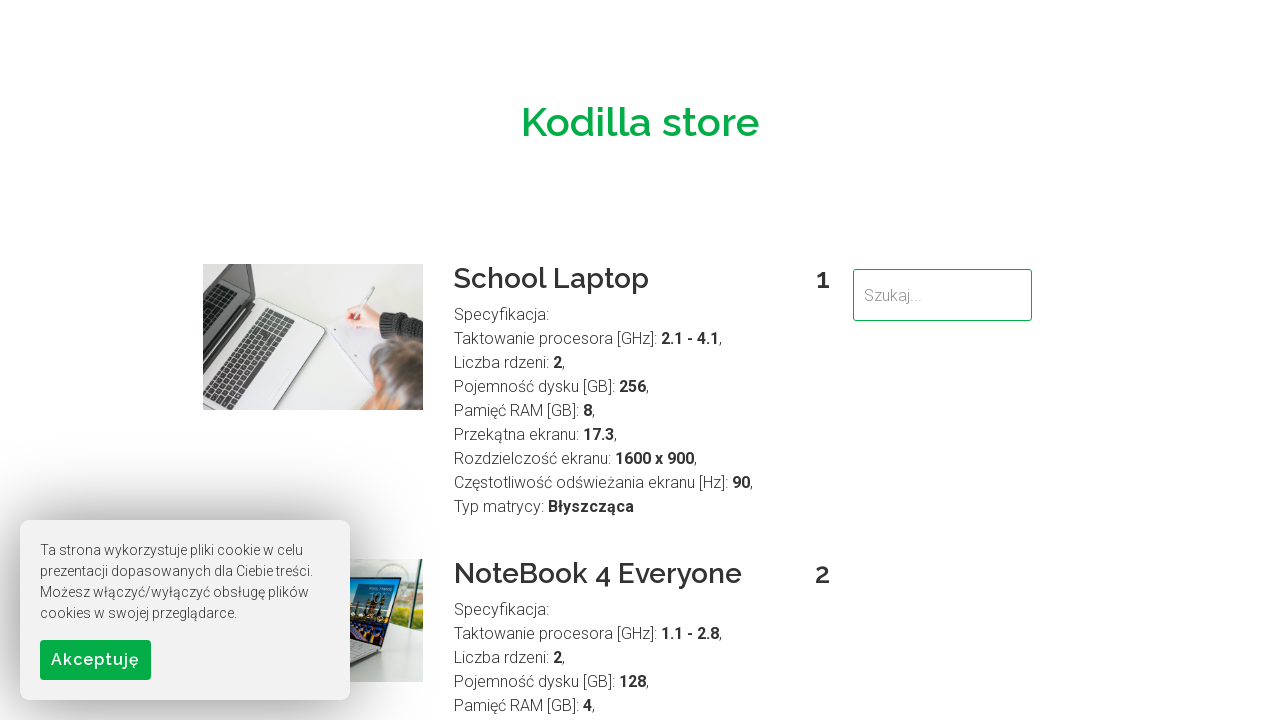

Filled search field with 'School' on input[name='search']
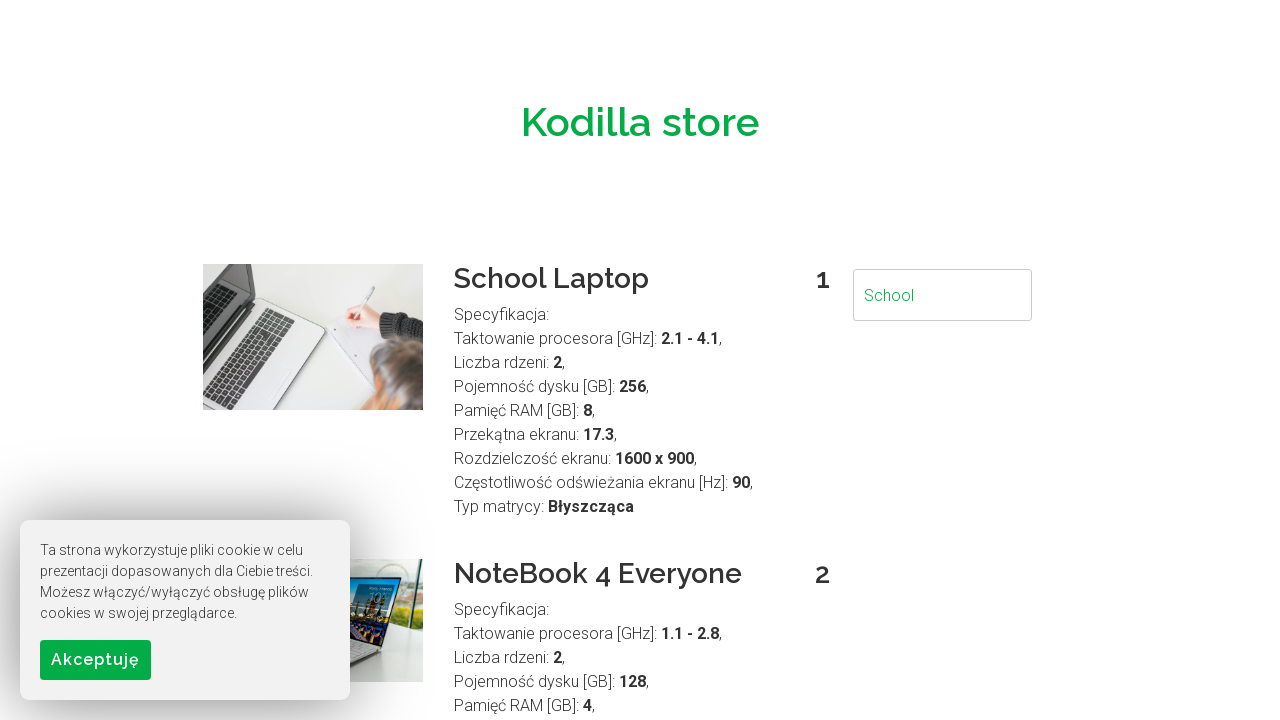

Waited 3 seconds for search results to appear
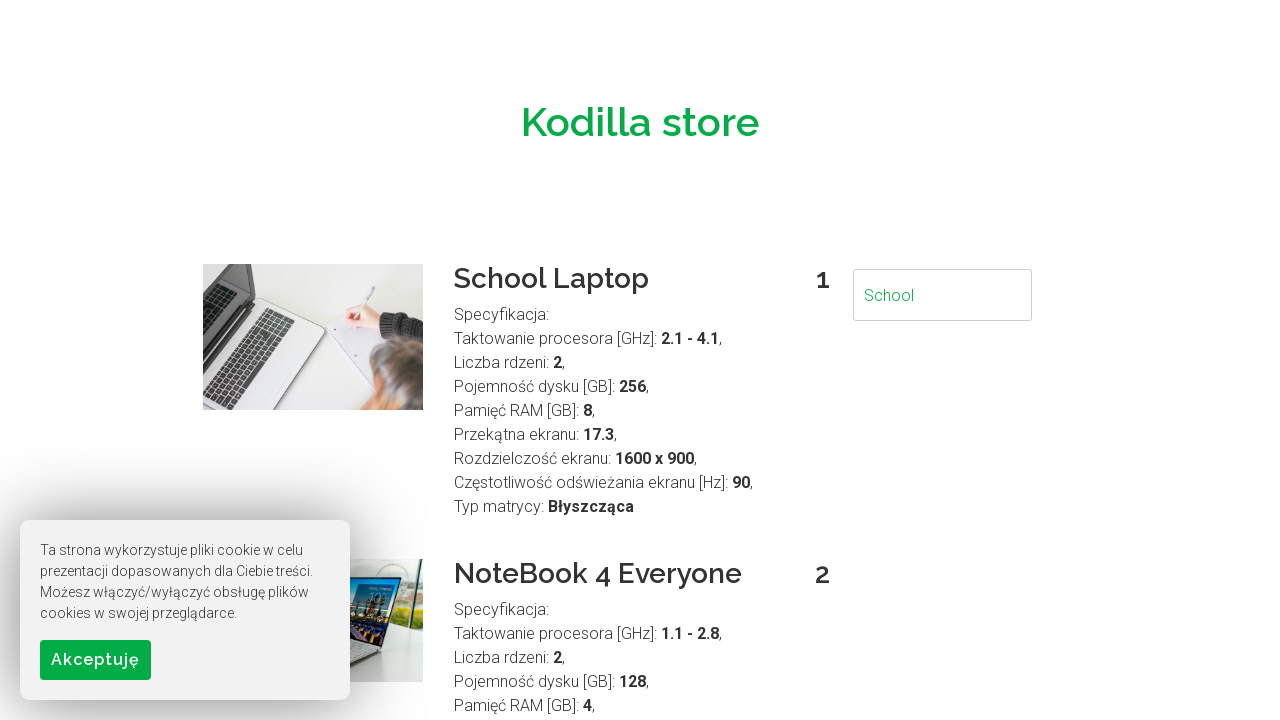

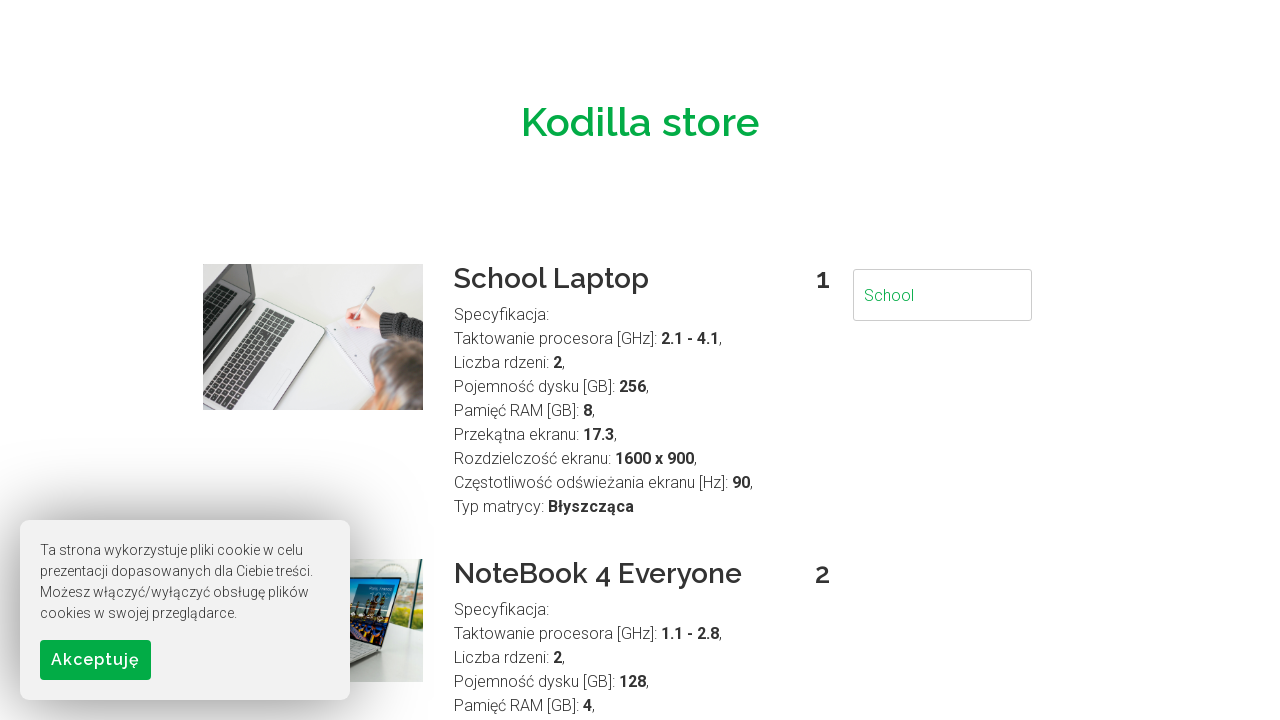